Tests accepting a JavaScript prompt dialog with custom input text and verifies the entered text appears

Starting URL: https://www.lambdatest.com/selenium-playground/javascript-alert-box-demo

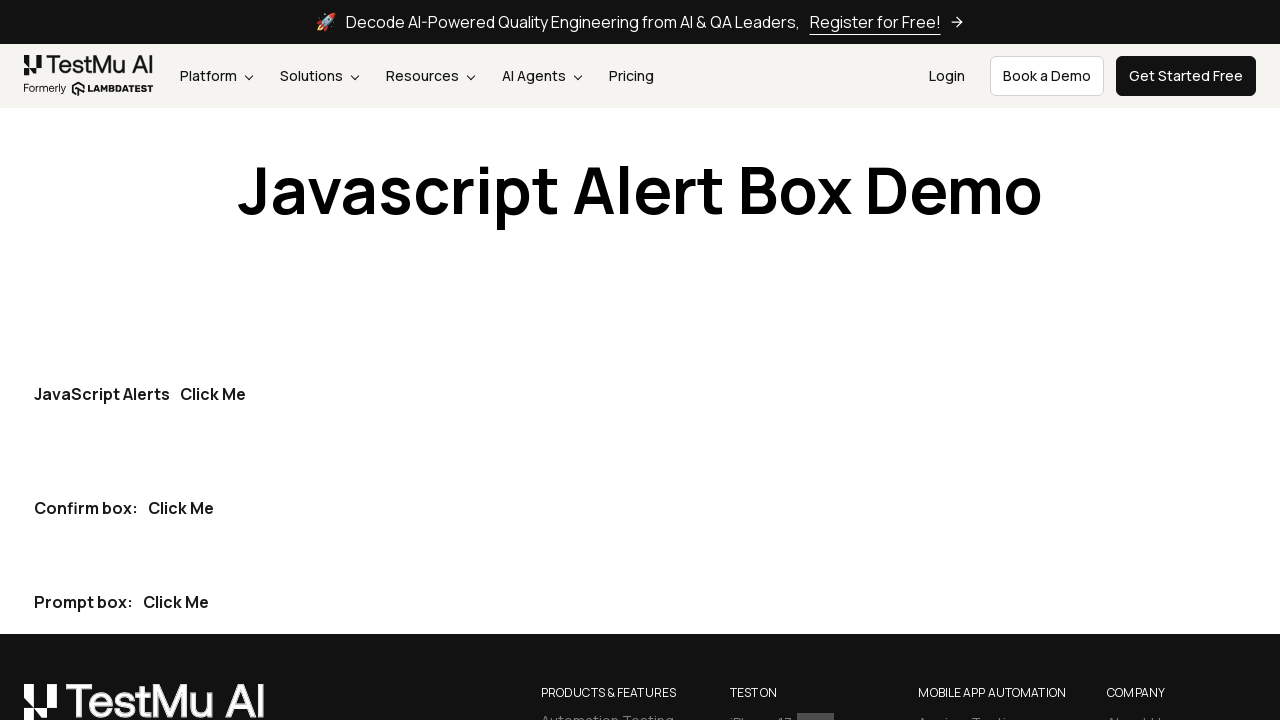

Set up dialog handler to accept prompt with custom input 'Gokul Logu'
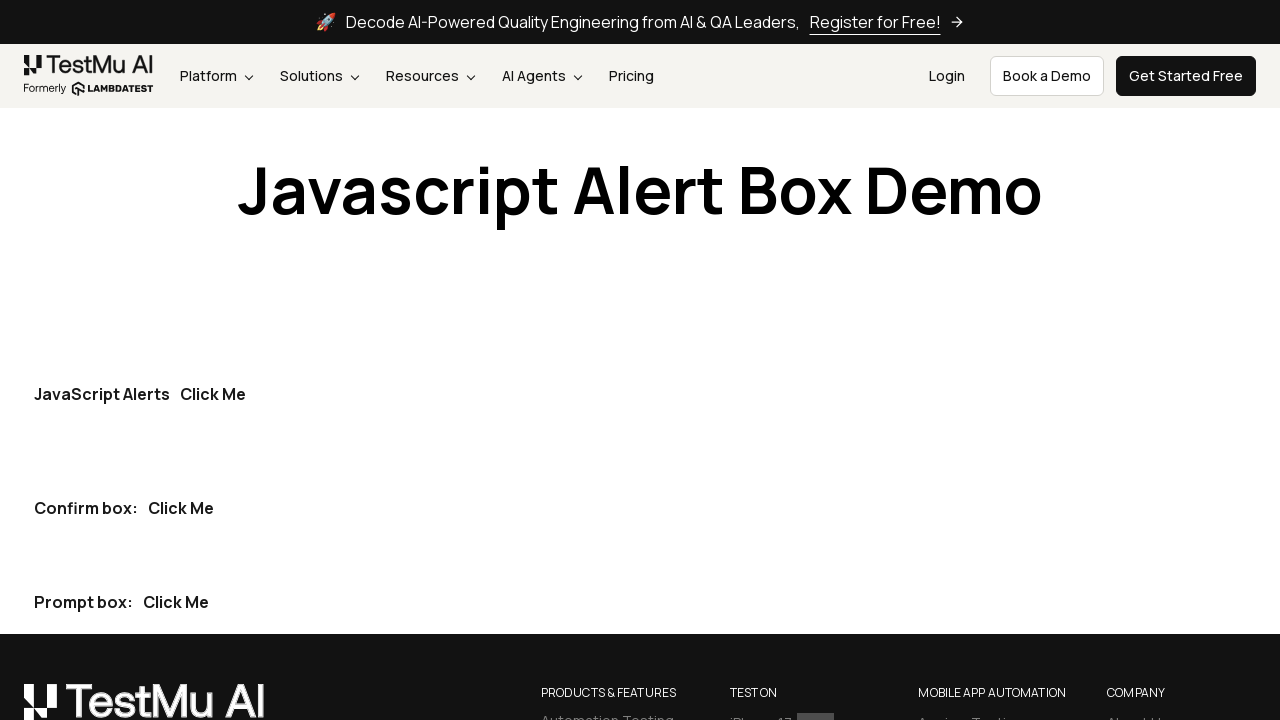

Clicked the third 'Click Me' button to trigger JavaScript prompt dialog at (176, 602) on button:has-text('Click Me') >> nth=2
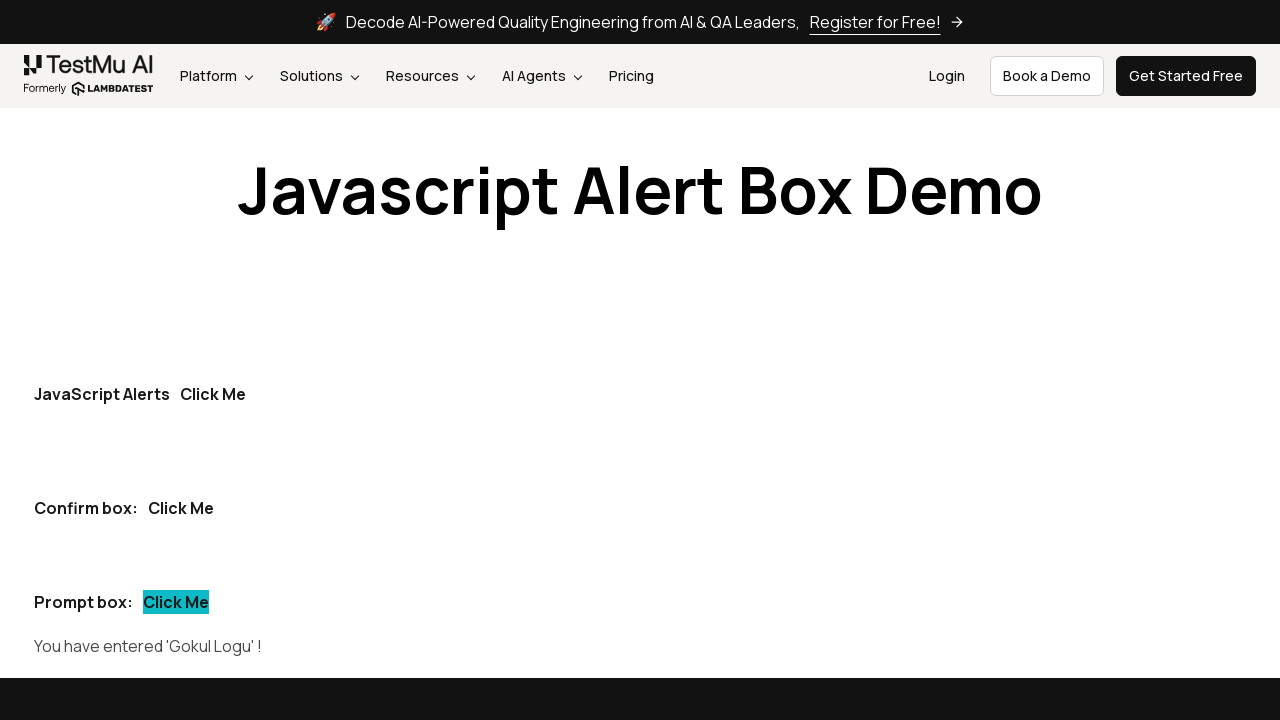

Verified that entered text 'Gokul Logu' appears in the prompt demo result
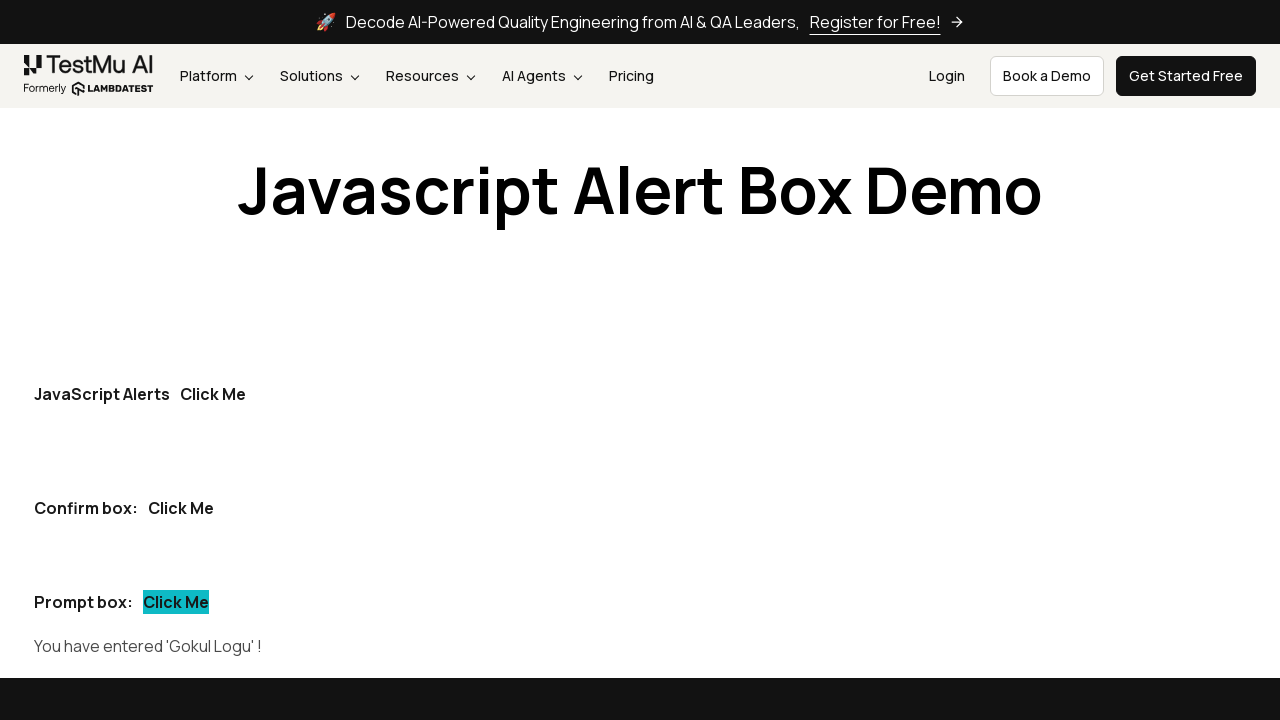

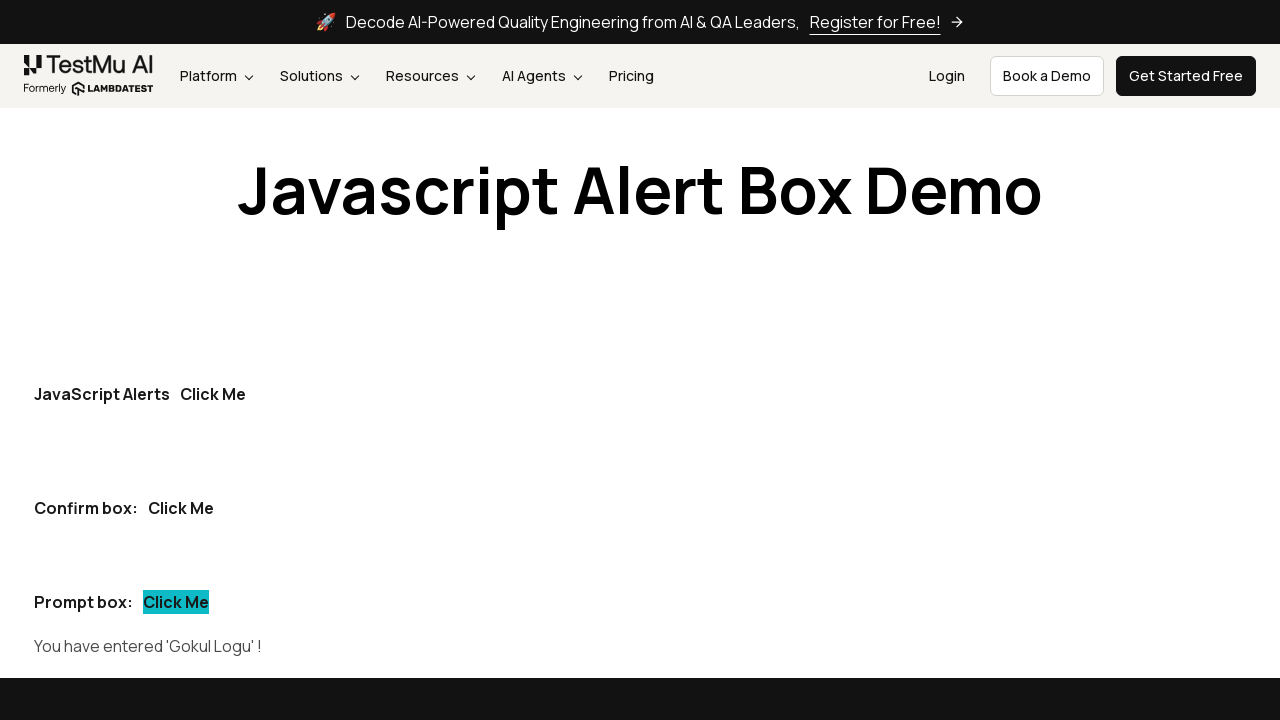